Tests the add/remove elements functionality by clicking the Add Element button, verifying the Delete button appears, clicking Delete, and verifying the page heading is still visible

Starting URL: https://the-internet.herokuapp.com/add_remove_elements/

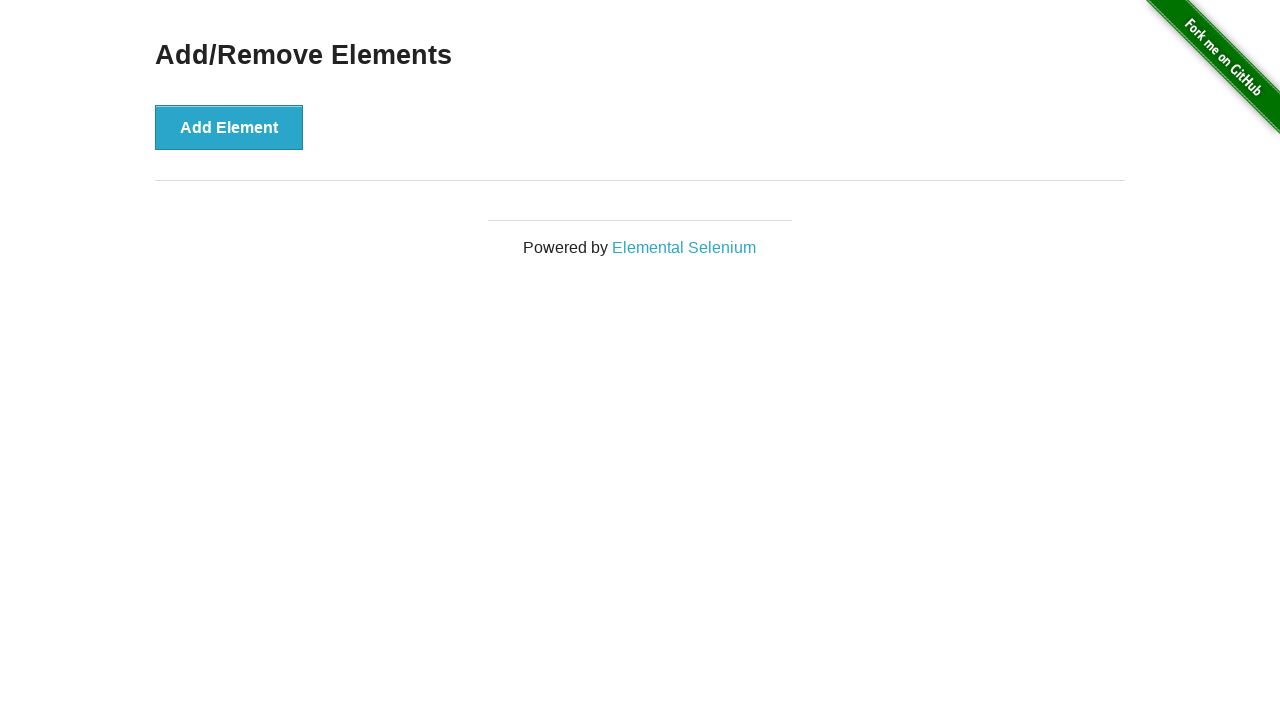

Clicked Add Element button at (229, 127) on button[onclick='addElement()']
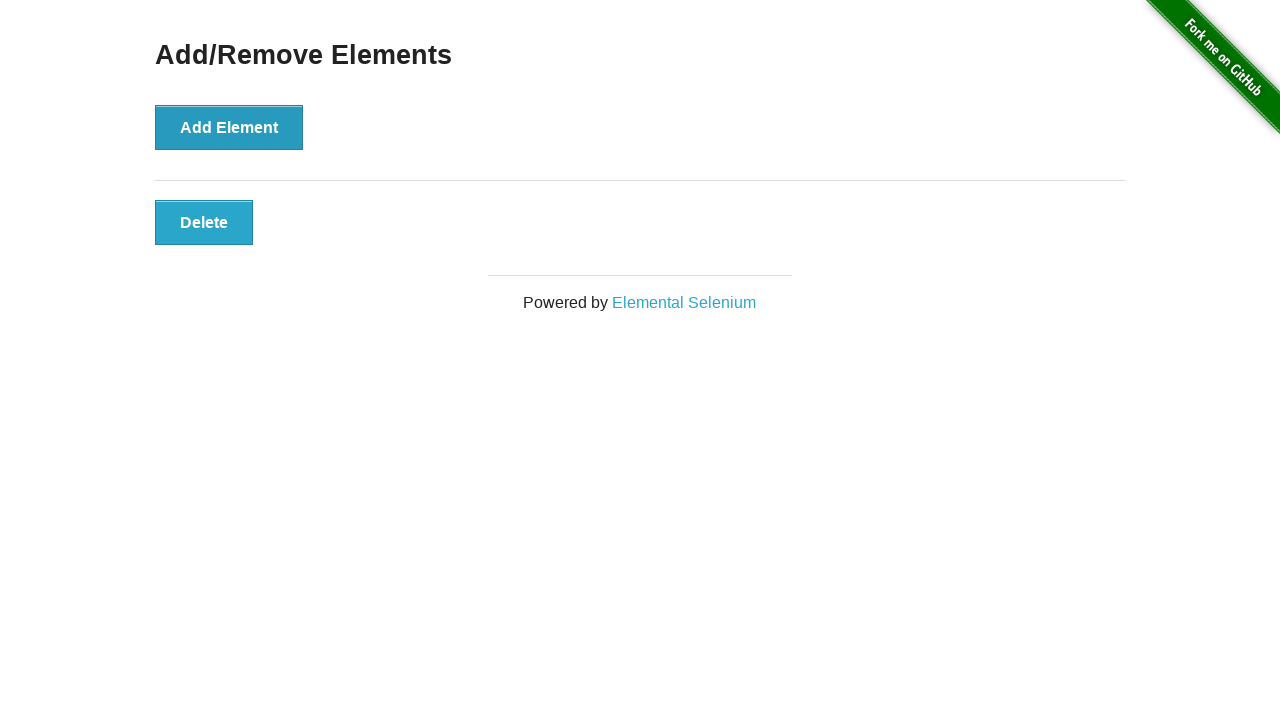

Delete button became visible
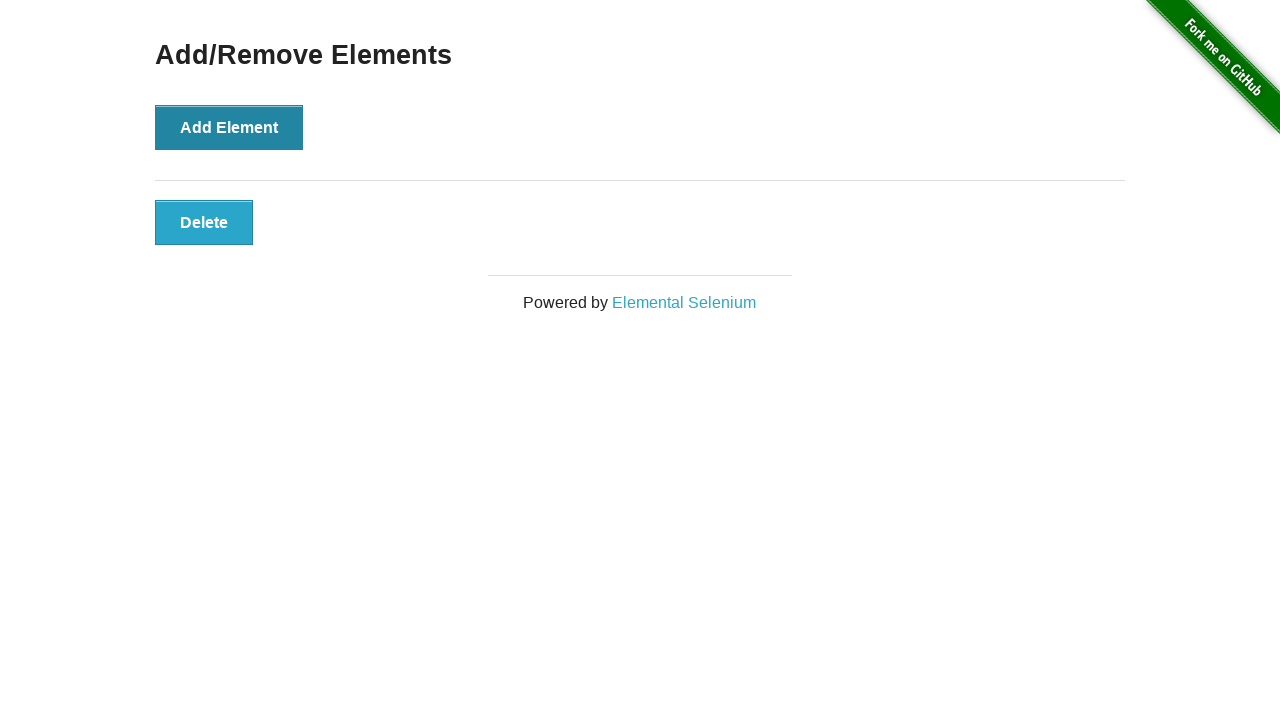

Clicked Delete button at (204, 222) on button[onclick='deleteElement()']
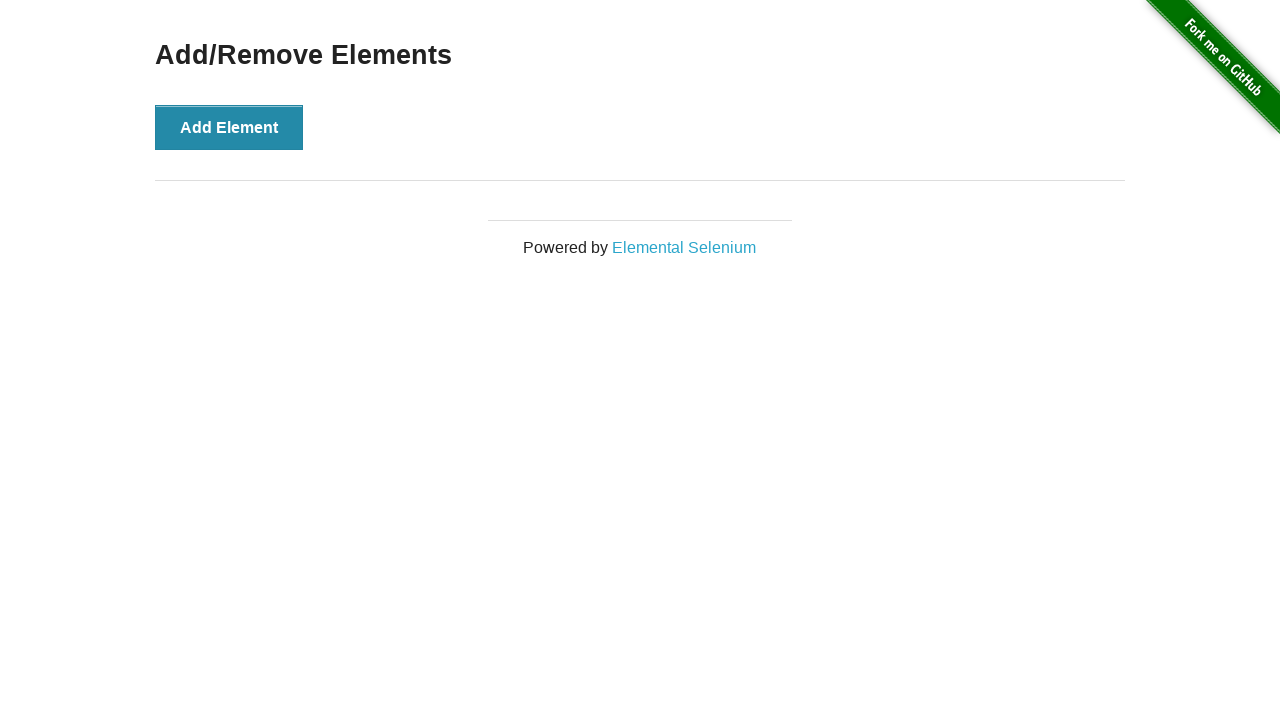

Verified 'Add/Remove Elements' heading is still visible
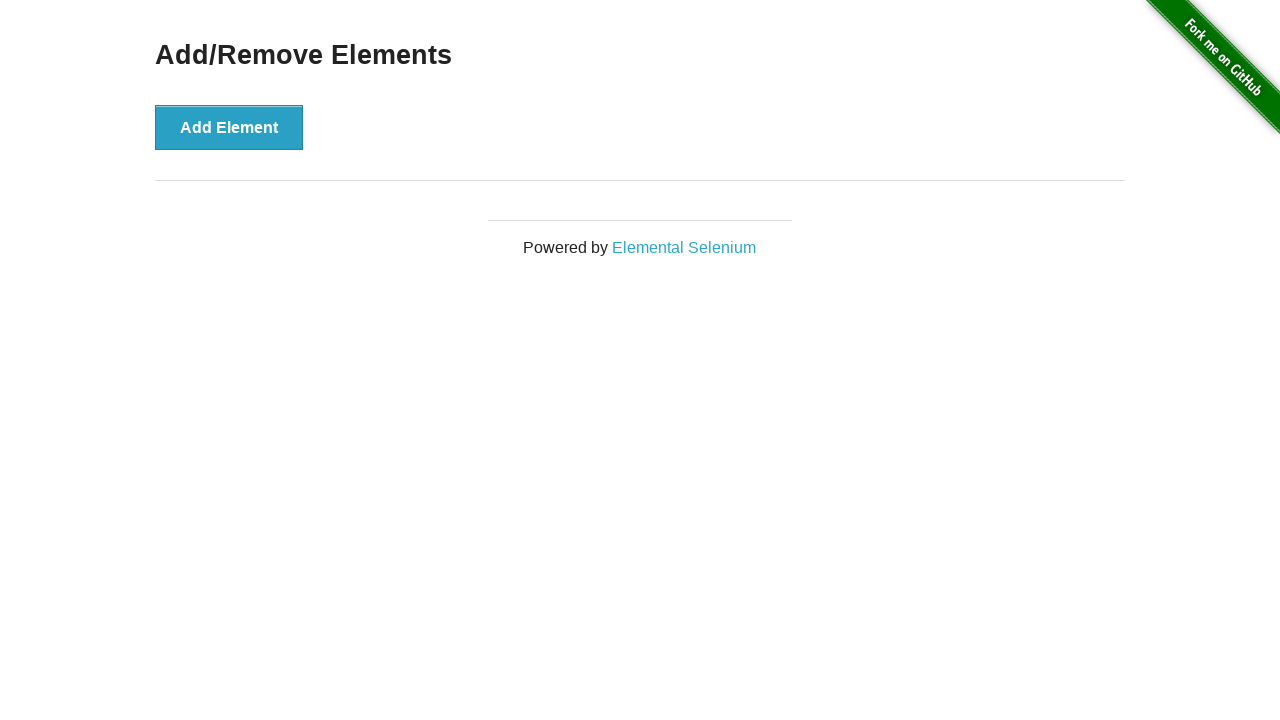

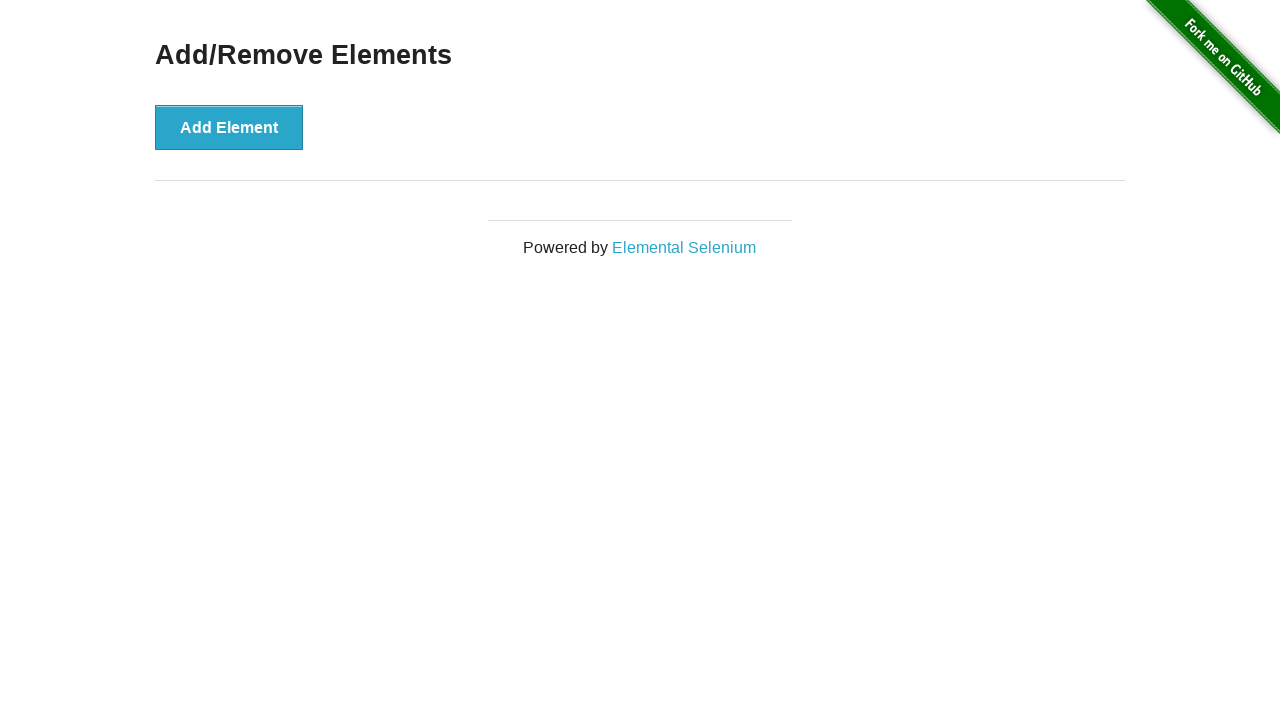